Tests registration form validation when password is too short (less than 6 characters).

Starting URL: https://alada.vn/tai-khoan/dang-ky.html

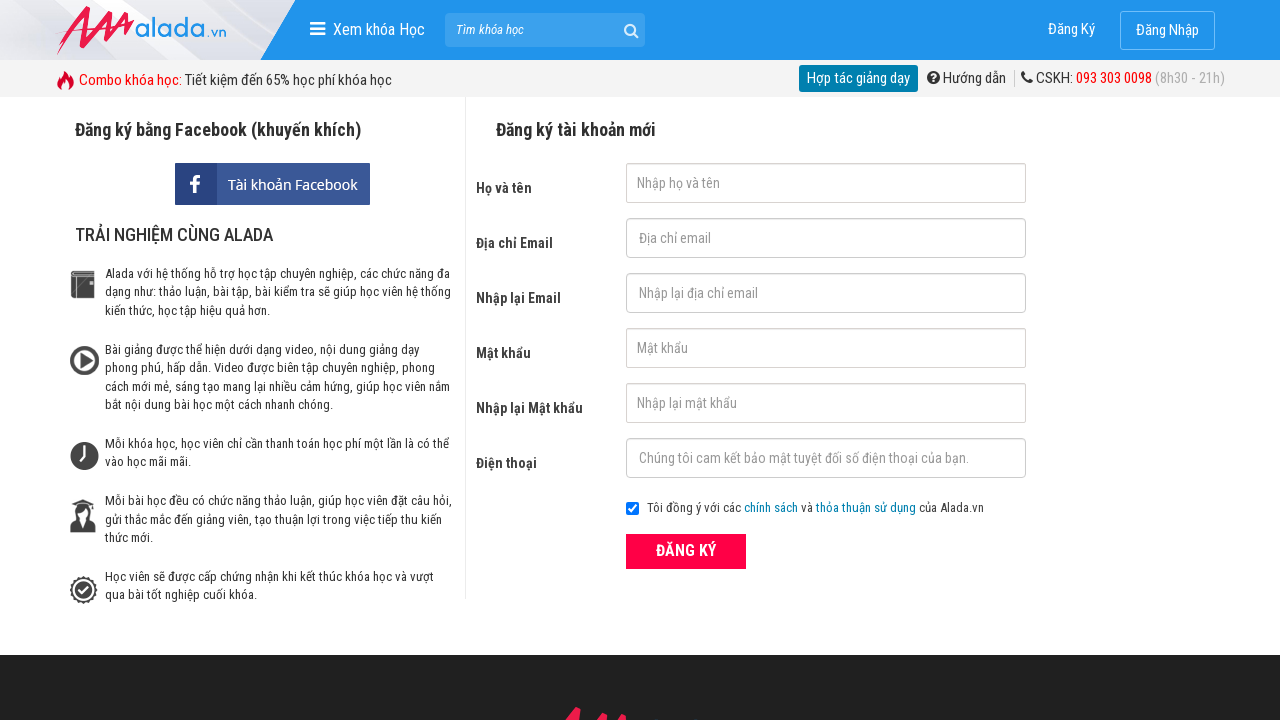

Filled firstname field with 'Le Van Sample' on //input[@id='txtFirstname']
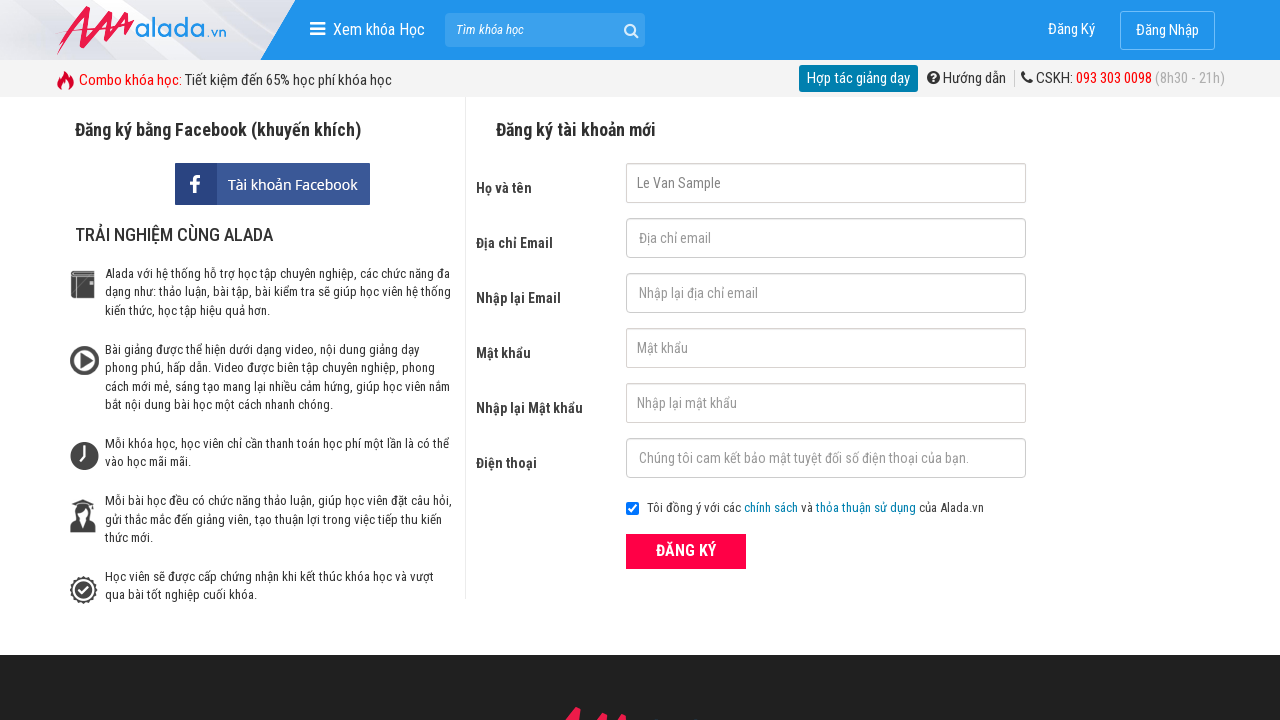

Filled email field with 'sample999@gmail.com' on //input[@id='txtEmail']
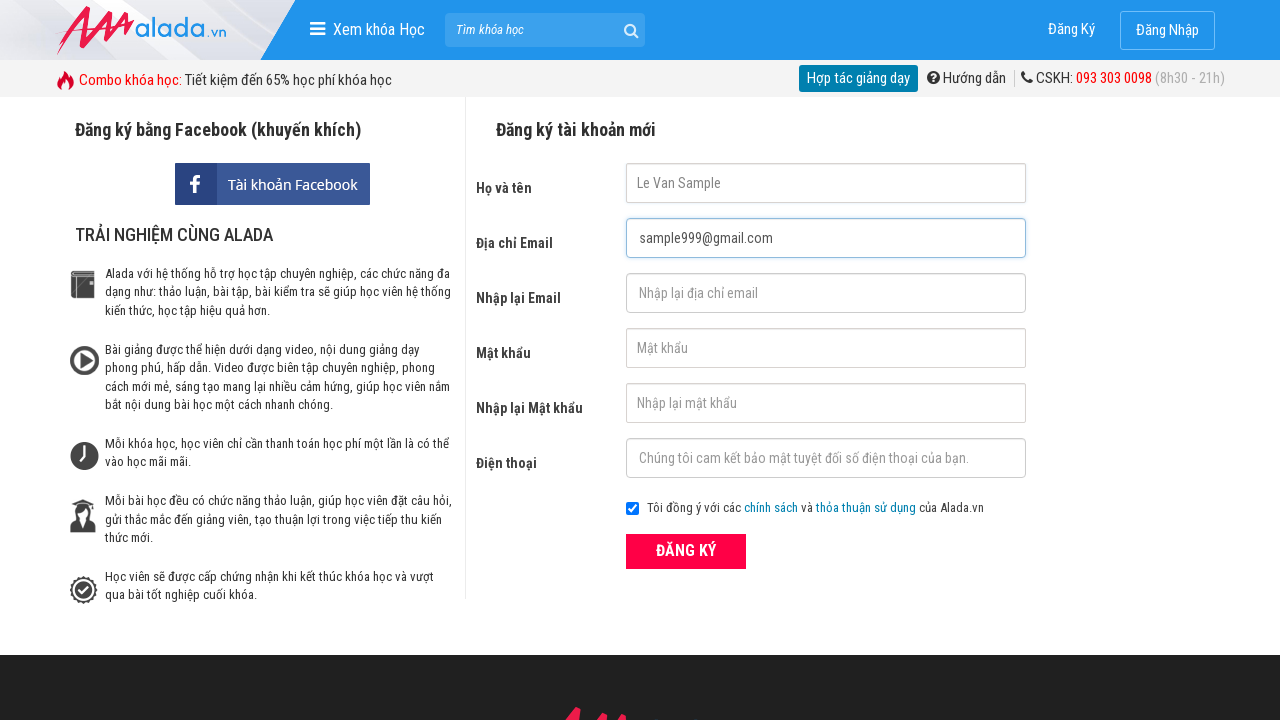

Filled confirm email field with 'sample999@gmail.com' on //input[@id='txtCEmail']
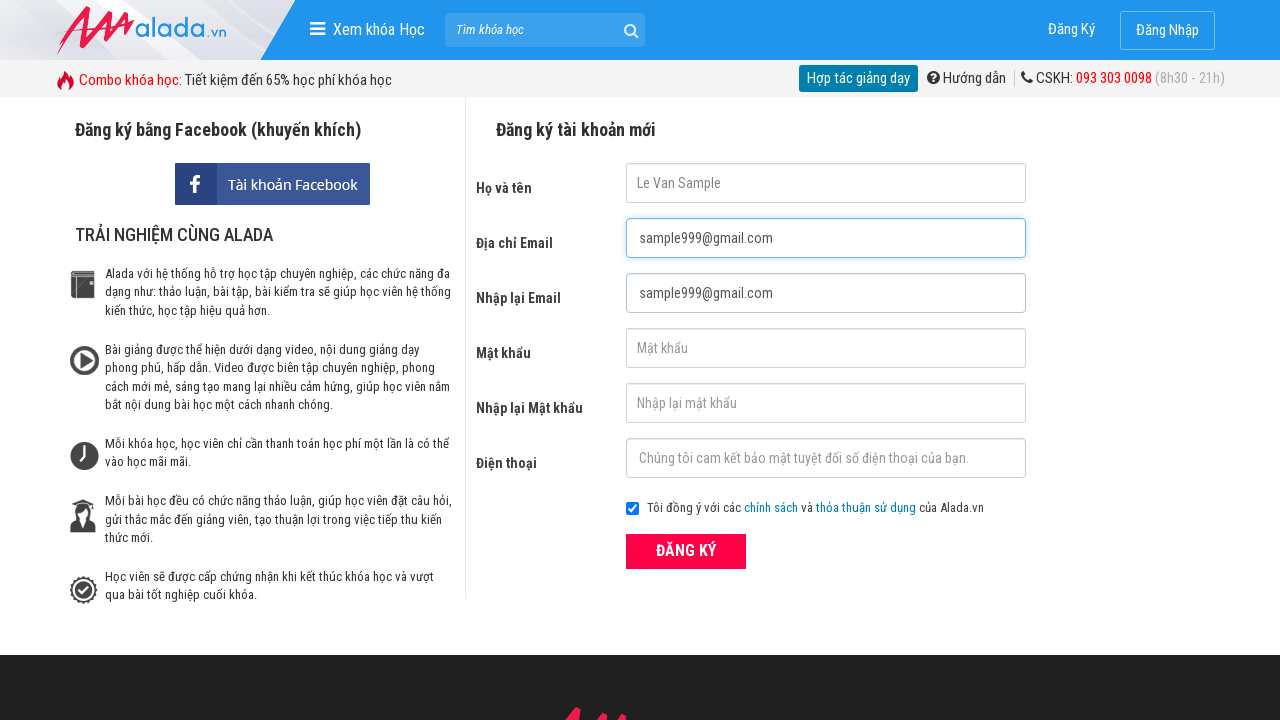

Filled password field with 'abc12' (5 characters - too short) on //input[@id='txtPassword']
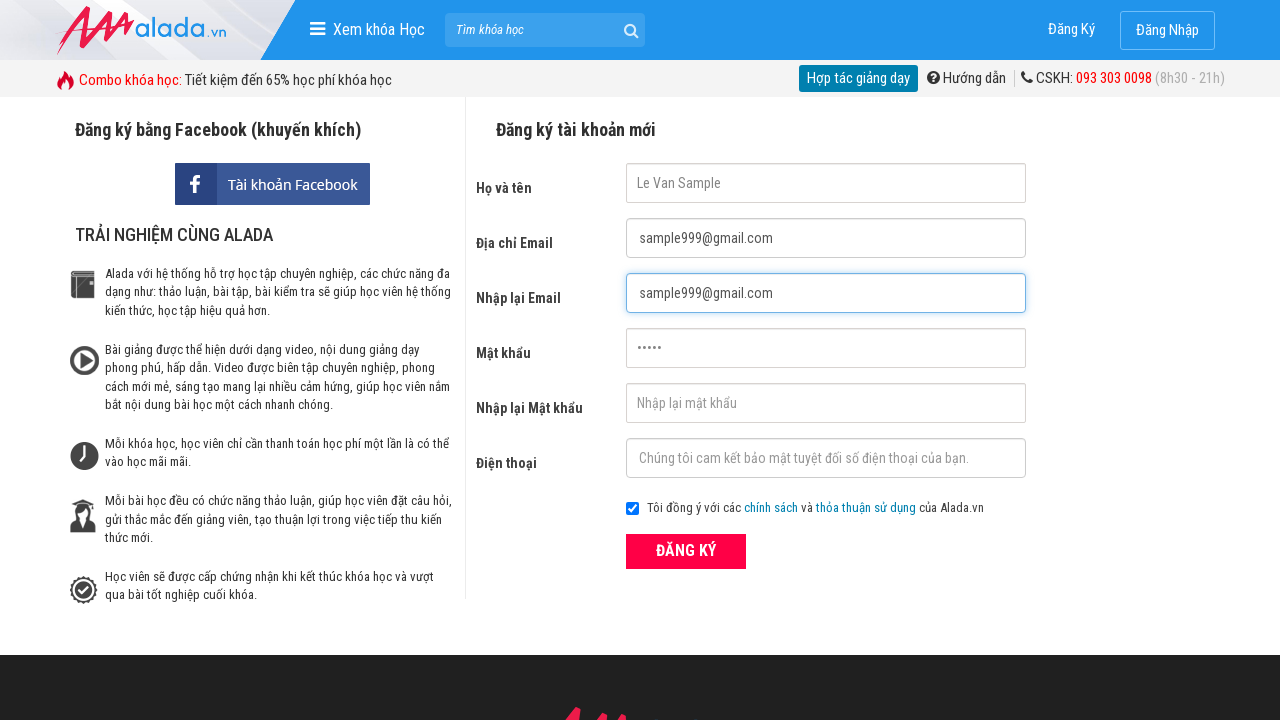

Filled confirm password field with 'abc12' (5 characters - too short) on //input[@id='txtCPassword']
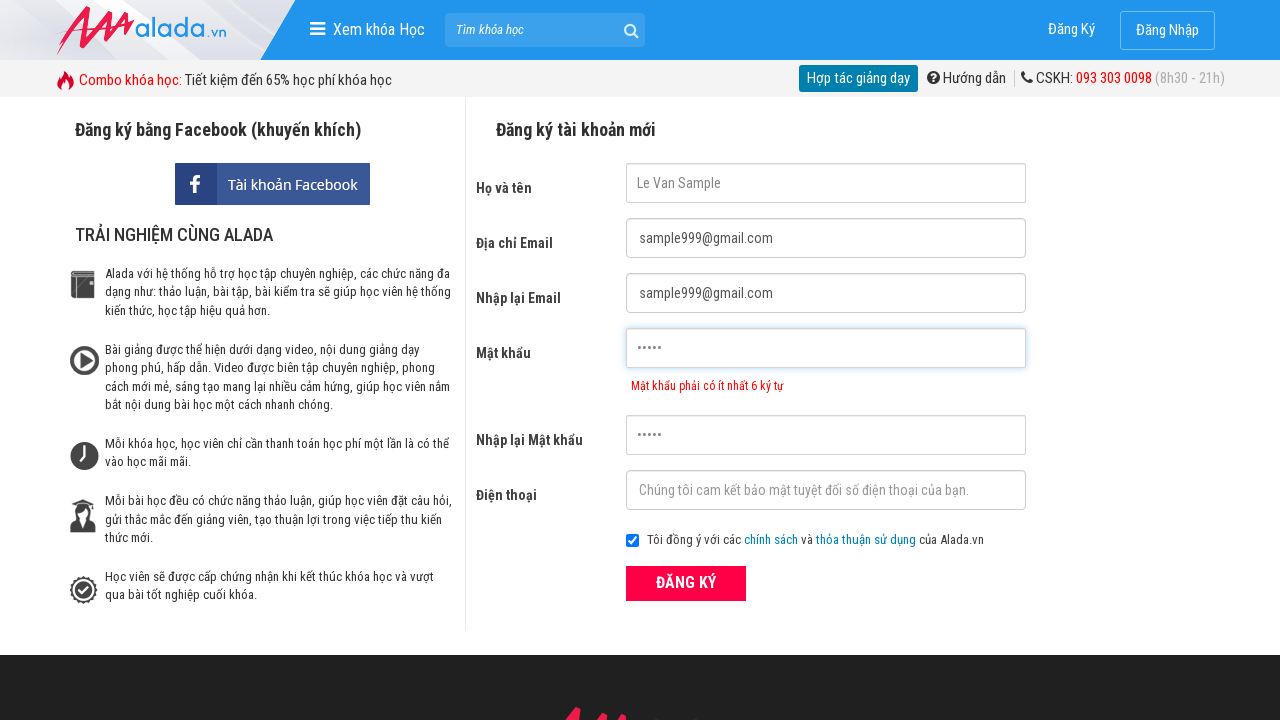

Filled phone field with '0898765432' on //input[@id='txtPhone']
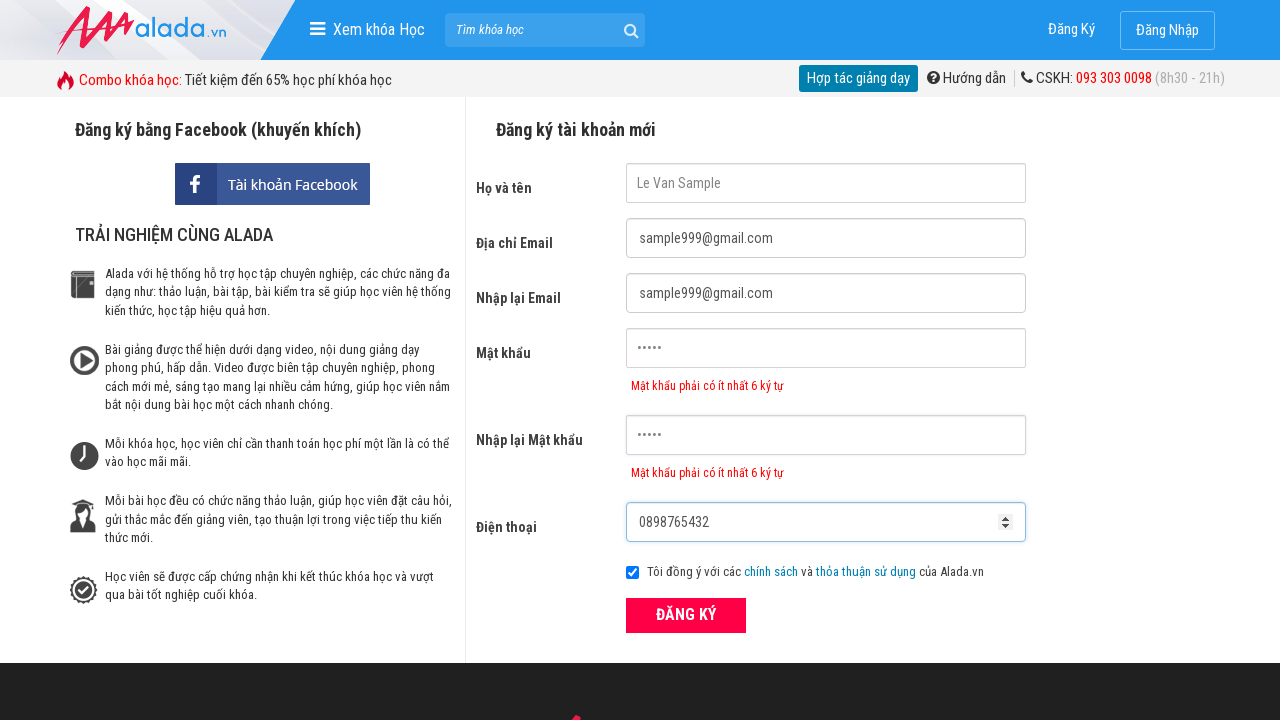

Clicked register button to submit the form at (686, 615) on xpath=//button[@class='btn_pink_sm fs16']
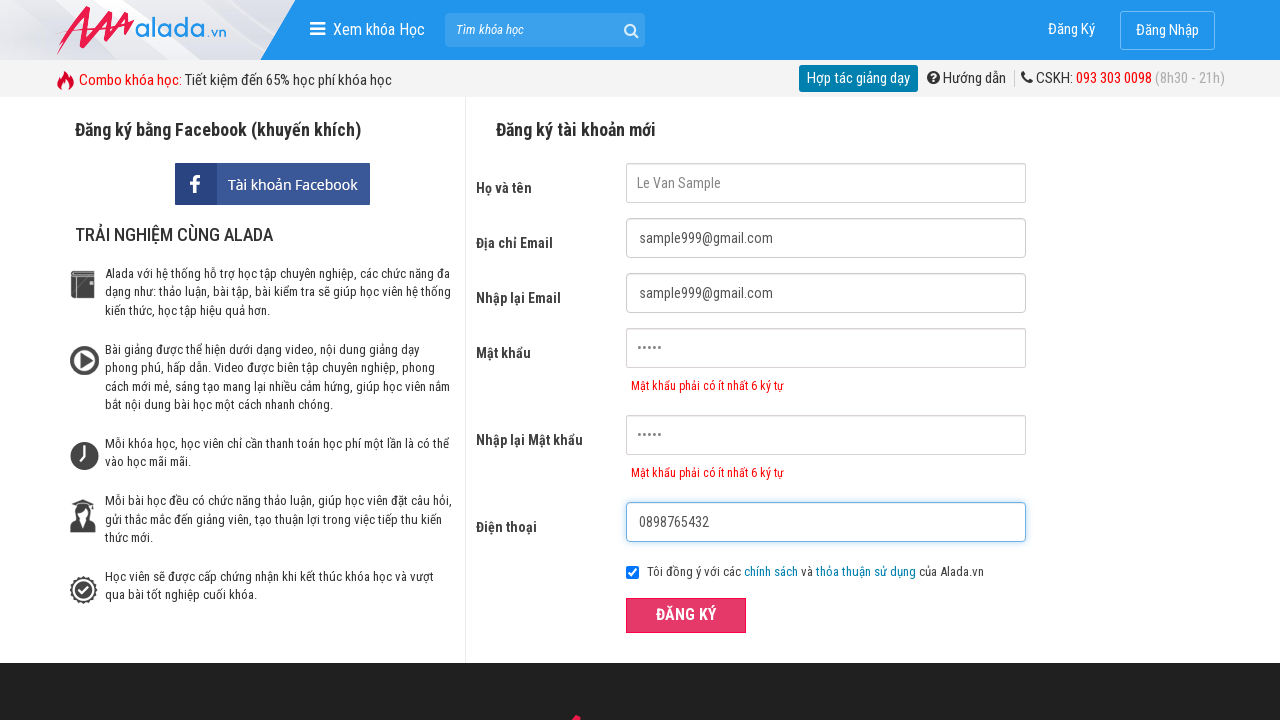

Password error message appeared for password field
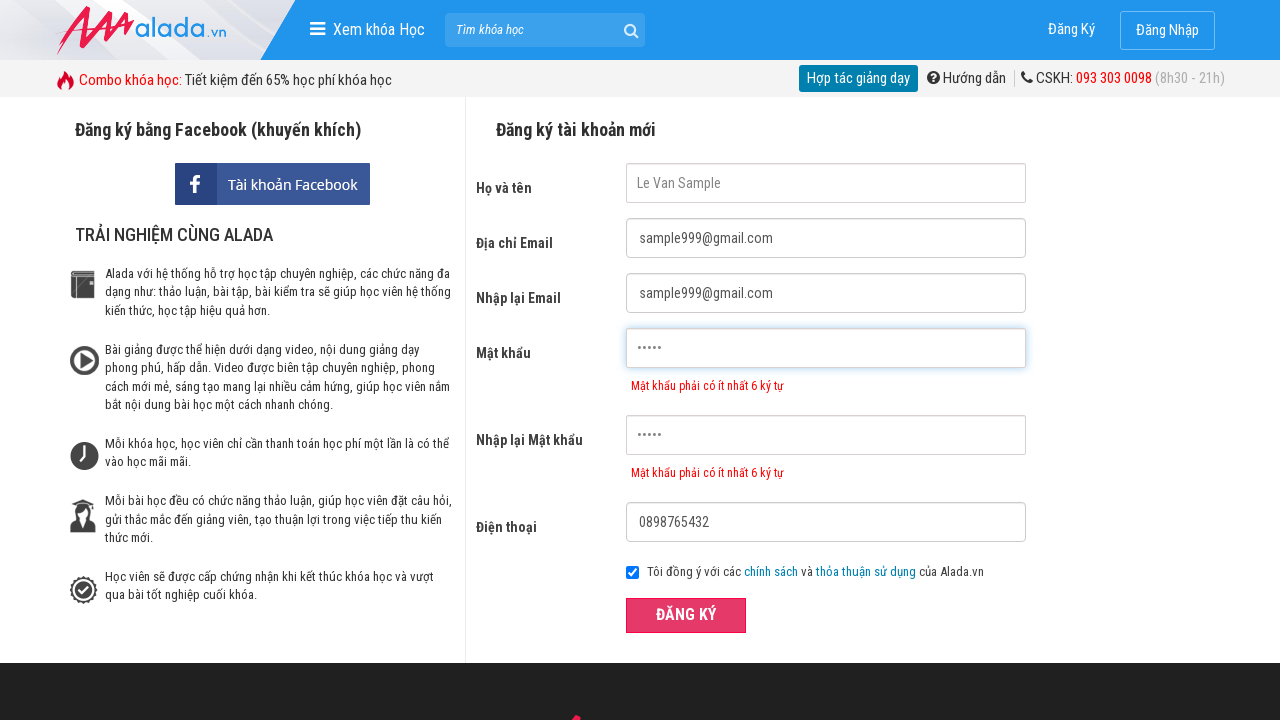

Password error message appeared for confirm password field
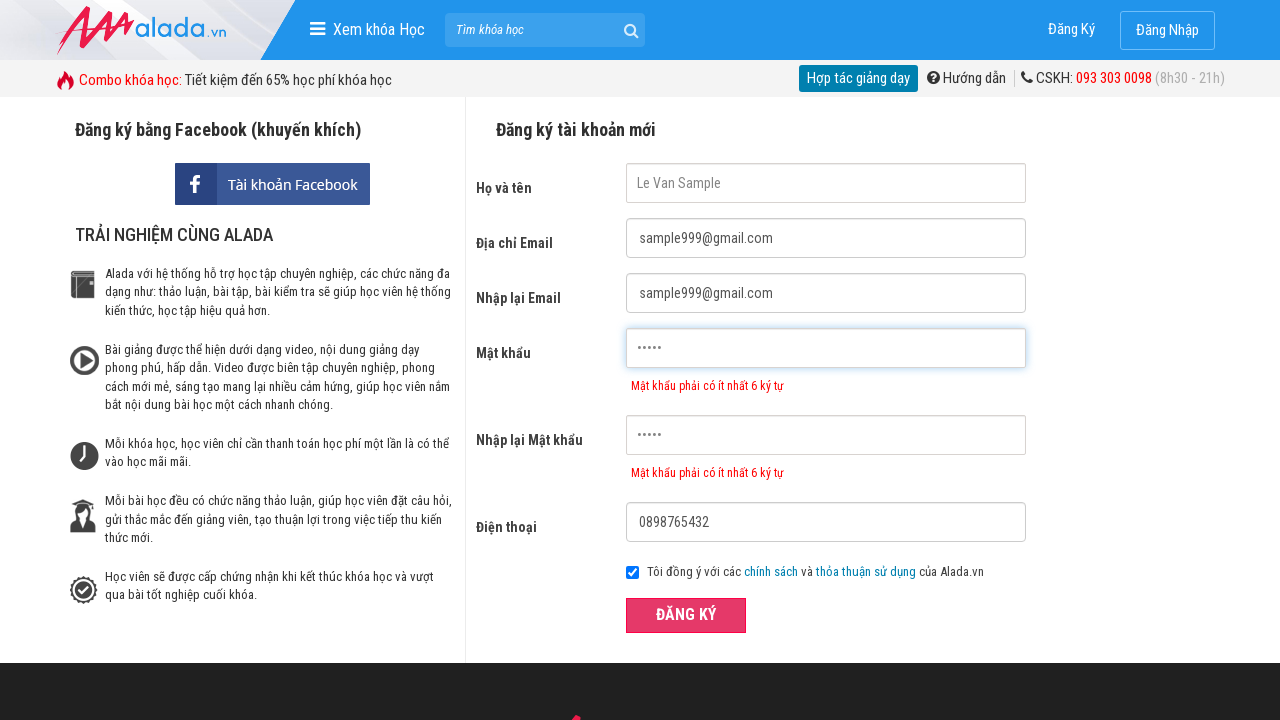

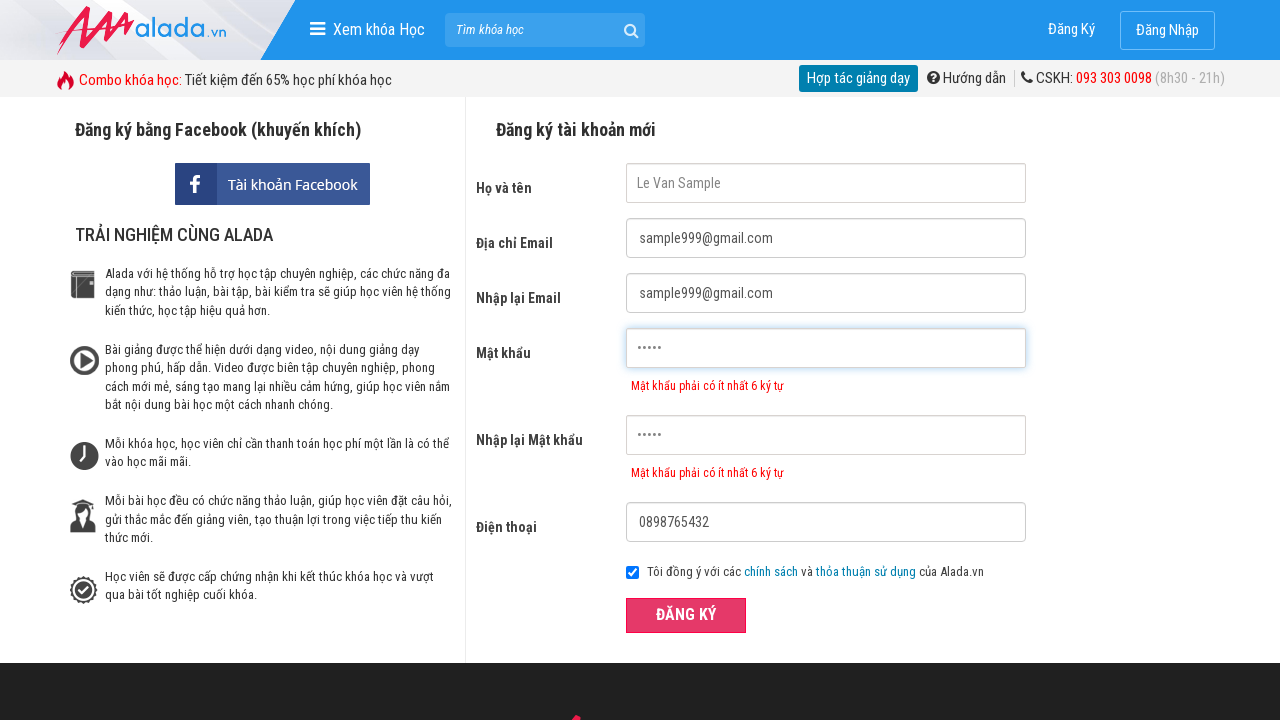